Tests horizontal slider functionality by moving the slider with arrow key presses until it reaches a target value of 4.5, then validates the displayed value matches the expected value.

Starting URL: https://the-internet.herokuapp.com/horizontal_slider

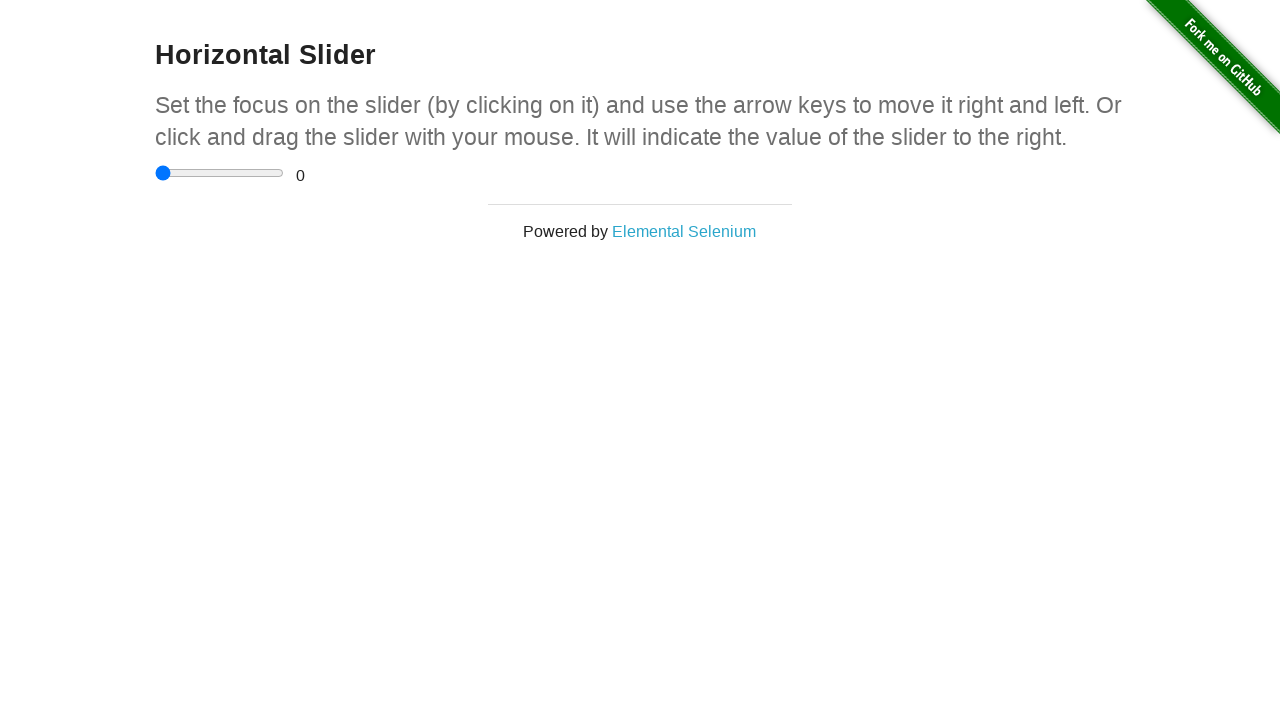

Located slider input element
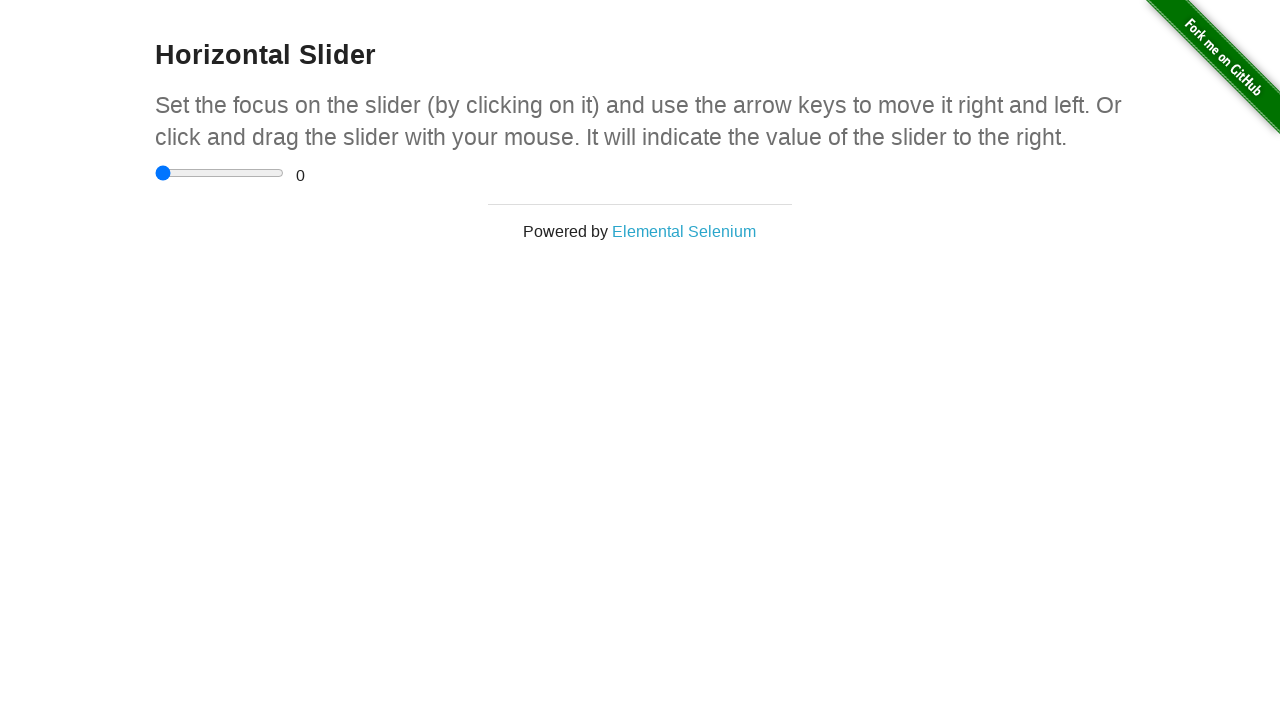

Located value display element
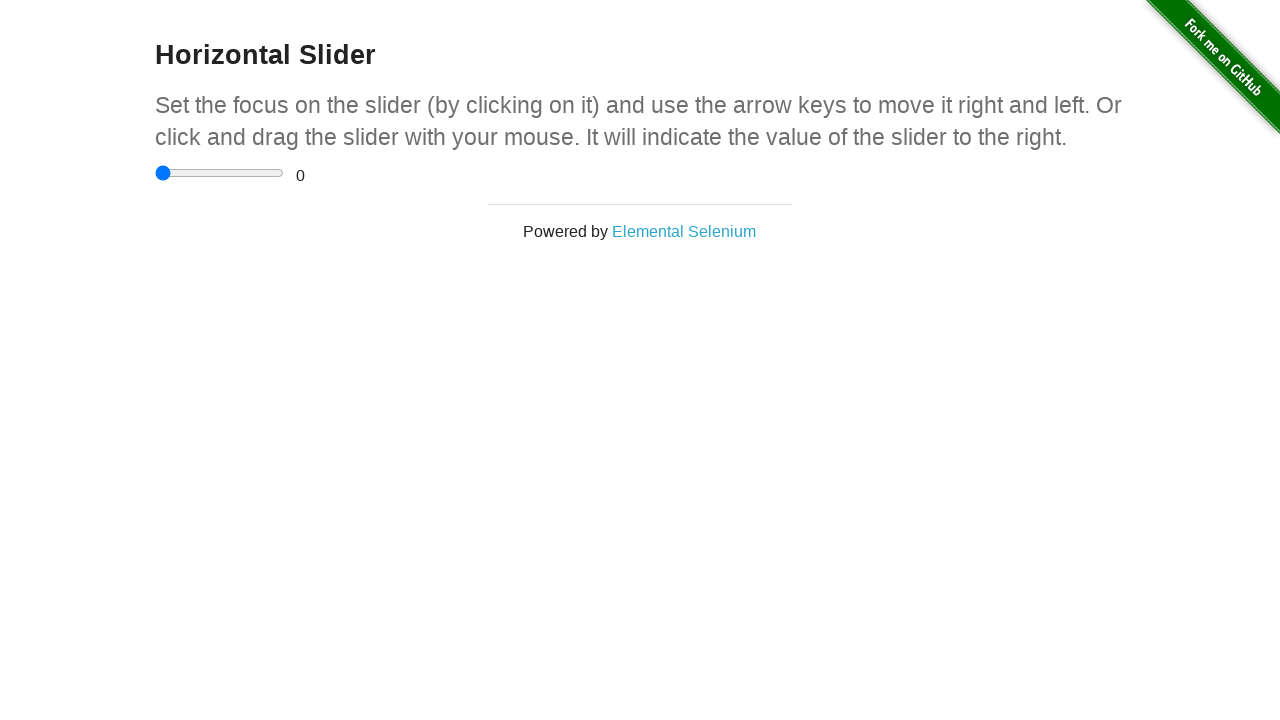

Set target value to 4.5
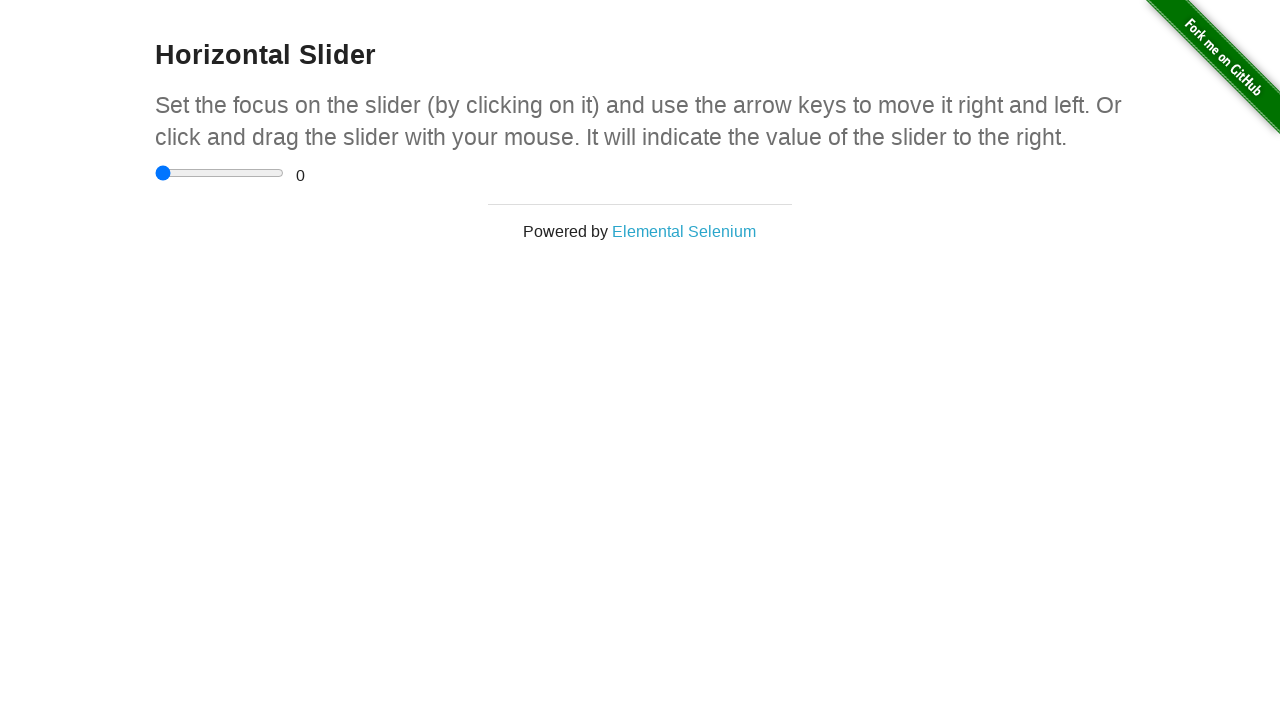

Retrieved current slider value: 0
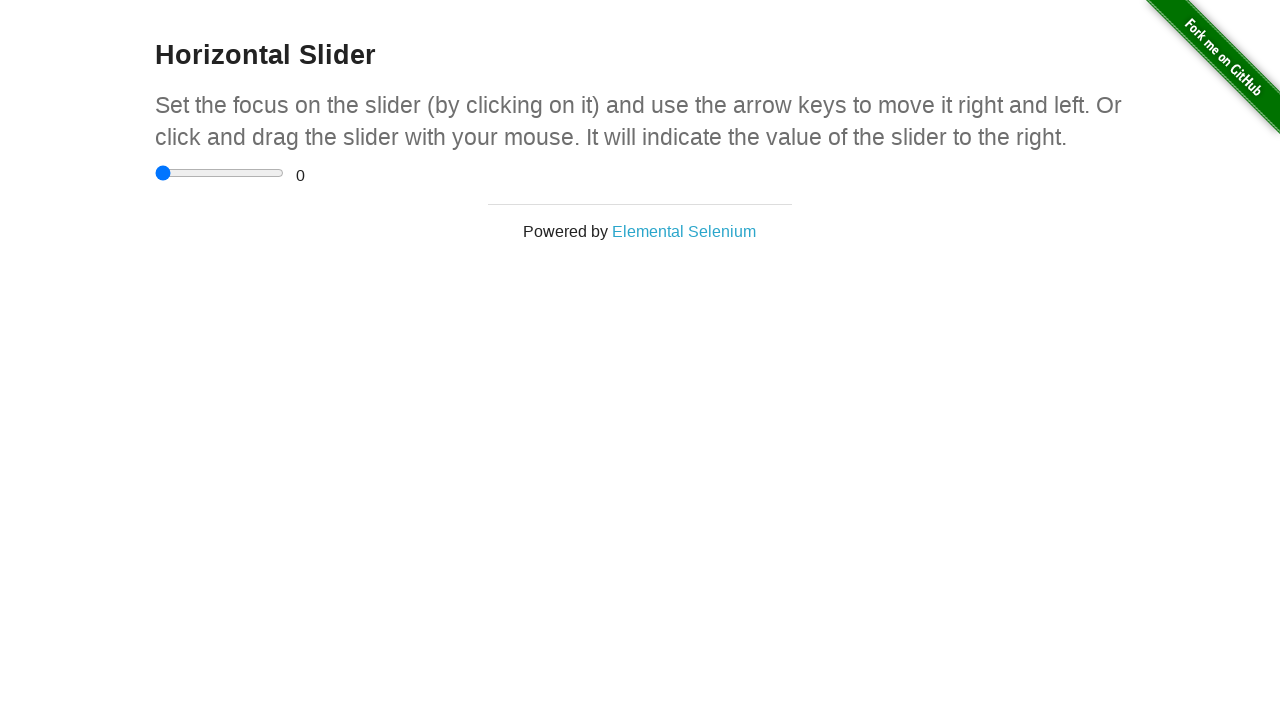

Pressed ArrowRight key to move slider on input[type='range']
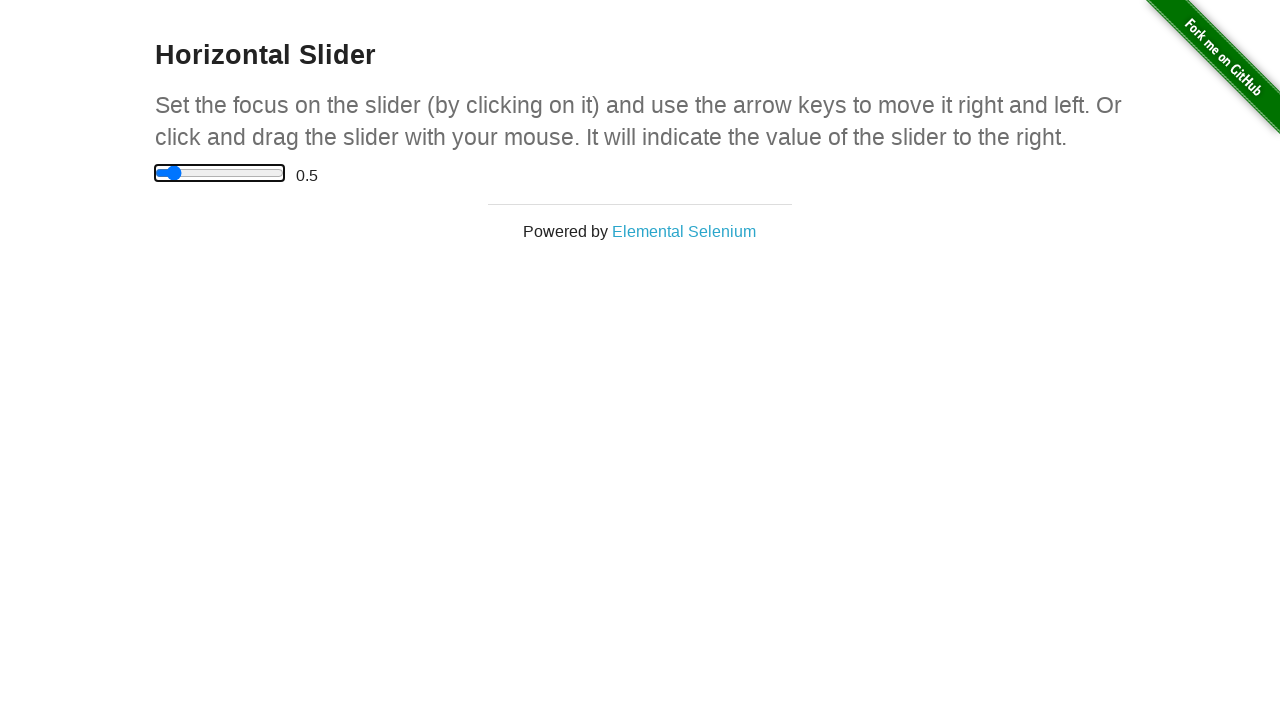

Waited 200ms for slider value to update
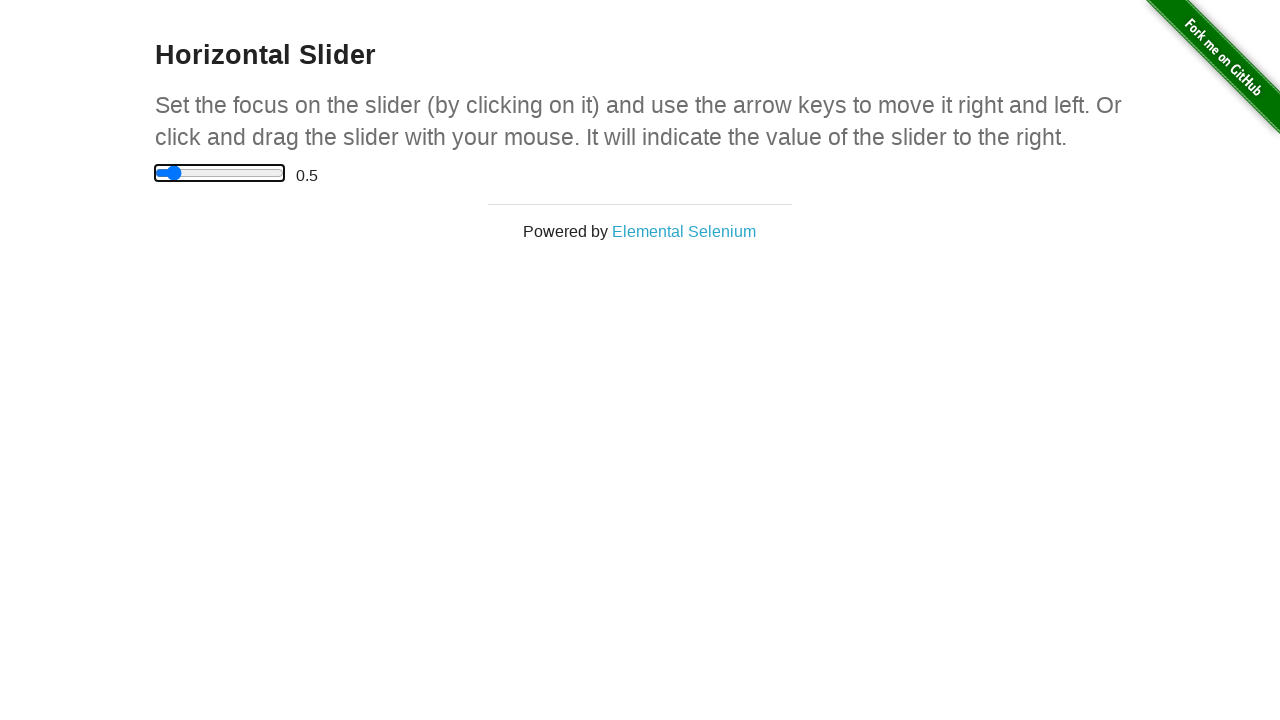

Retrieved current slider value: 0.5
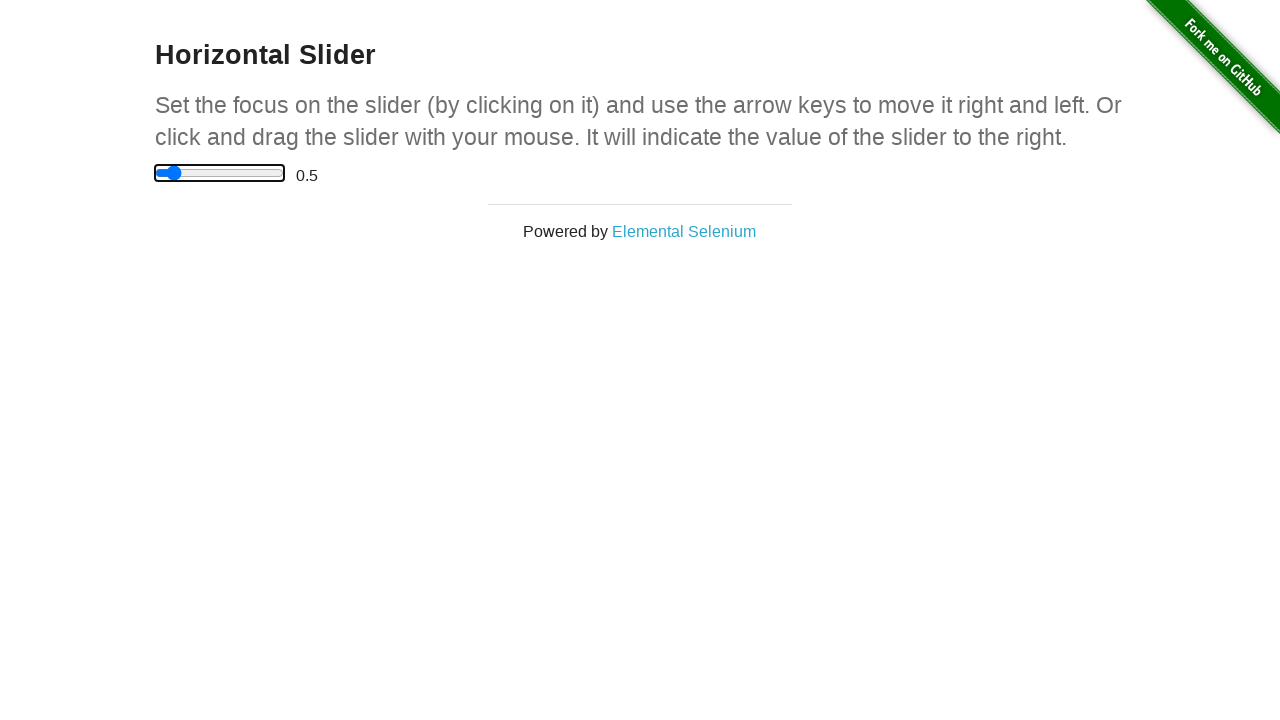

Pressed ArrowRight key to move slider on input[type='range']
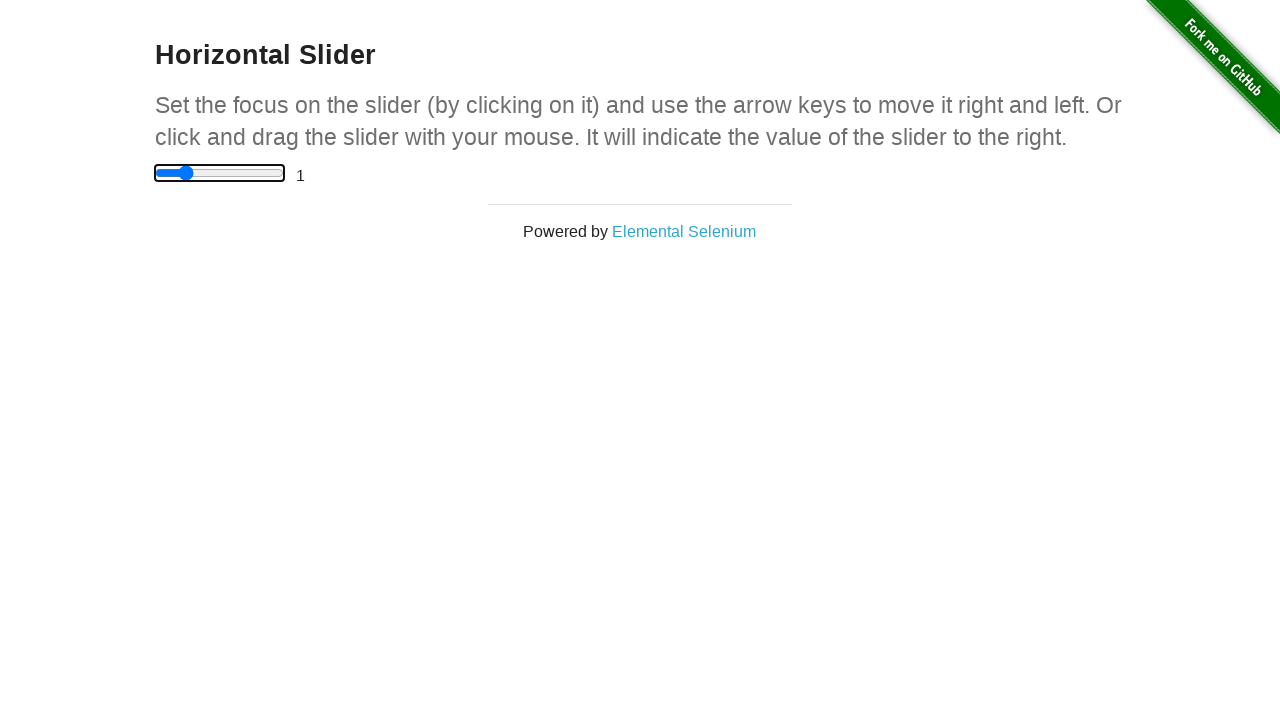

Waited 200ms for slider value to update
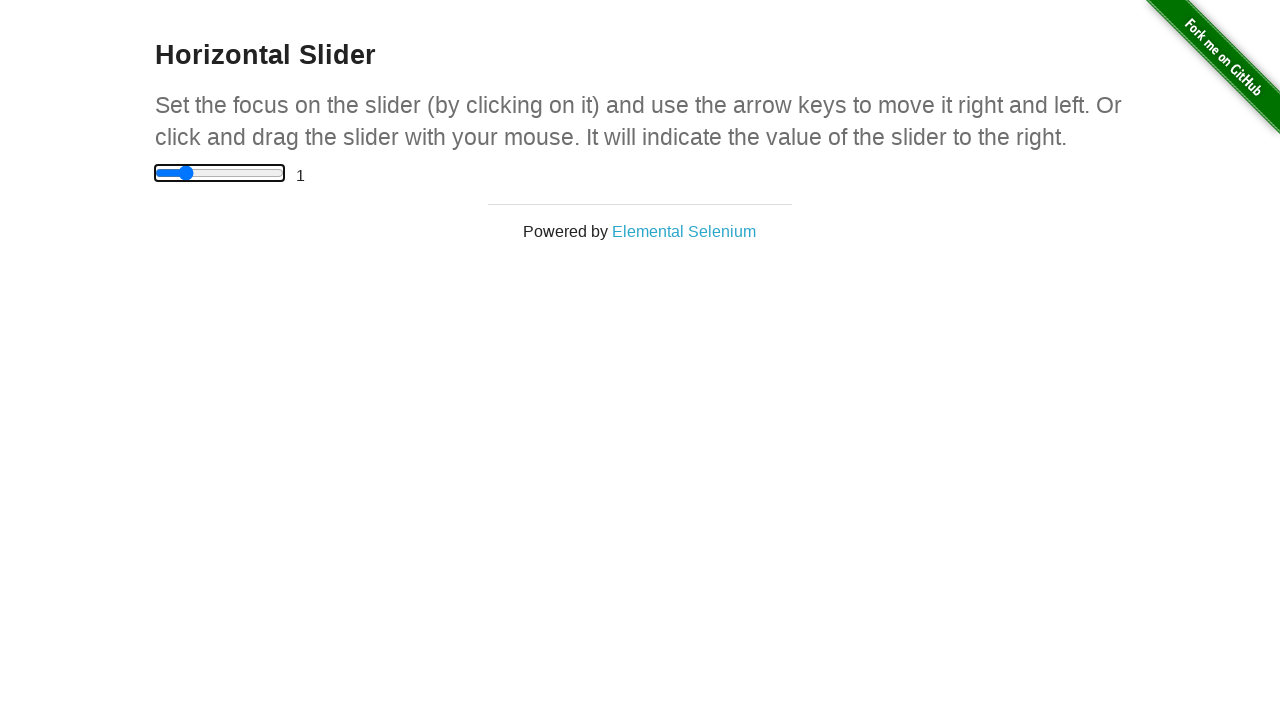

Retrieved current slider value: 1
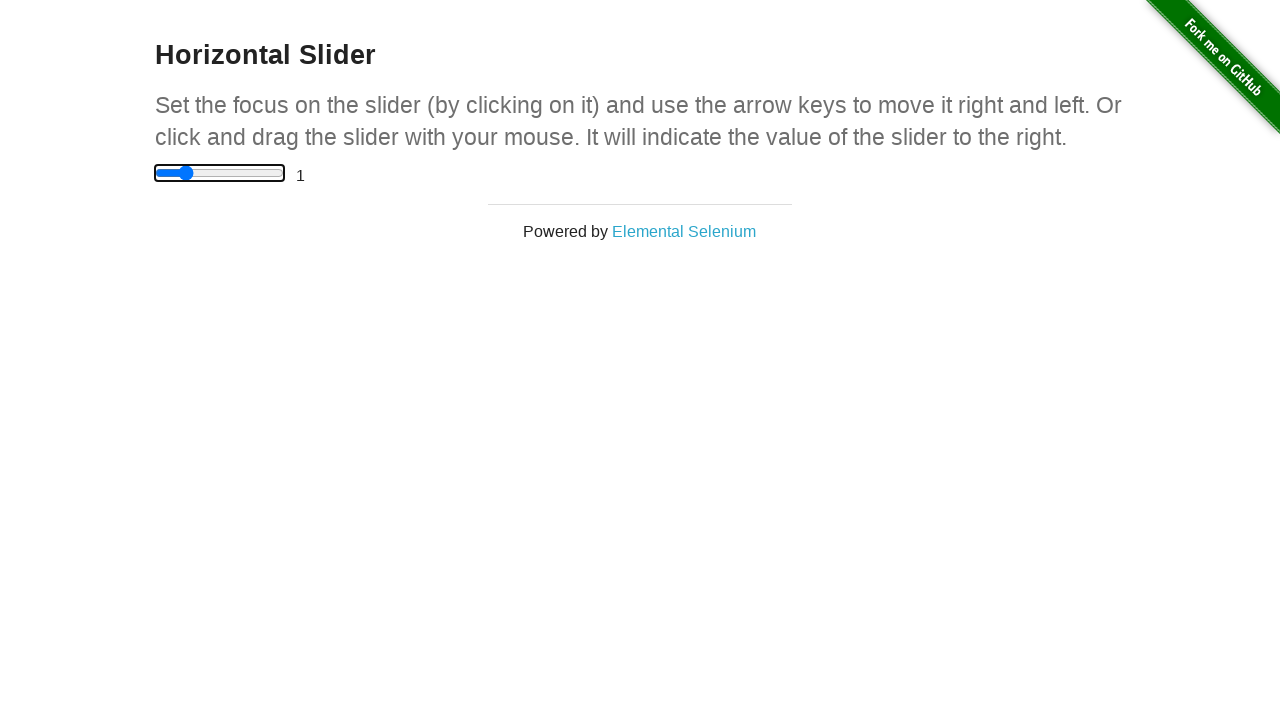

Pressed ArrowRight key to move slider on input[type='range']
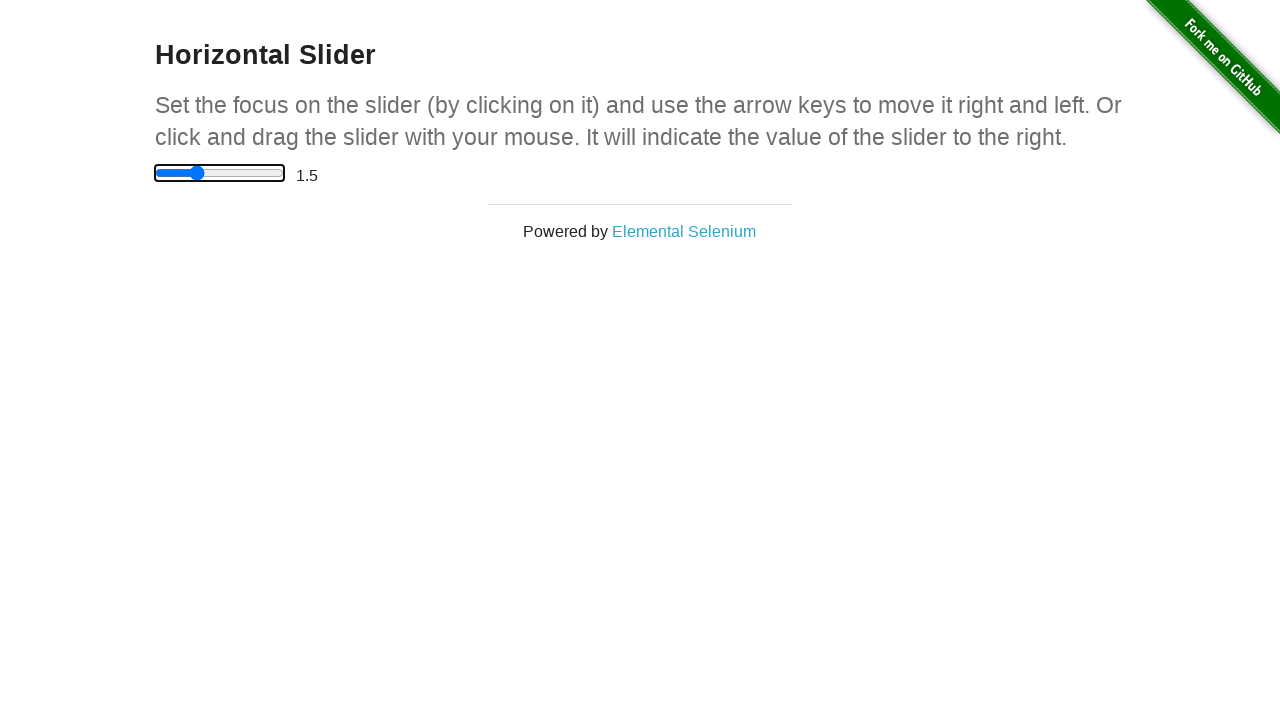

Waited 200ms for slider value to update
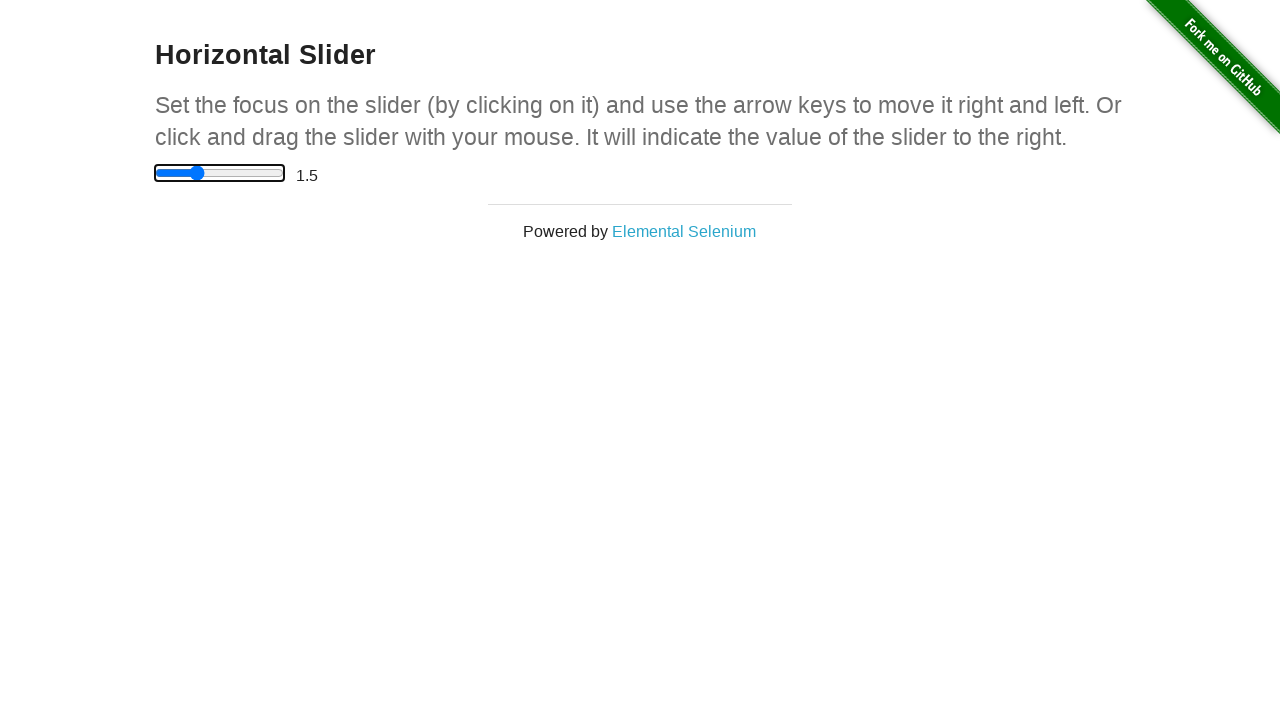

Retrieved current slider value: 1.5
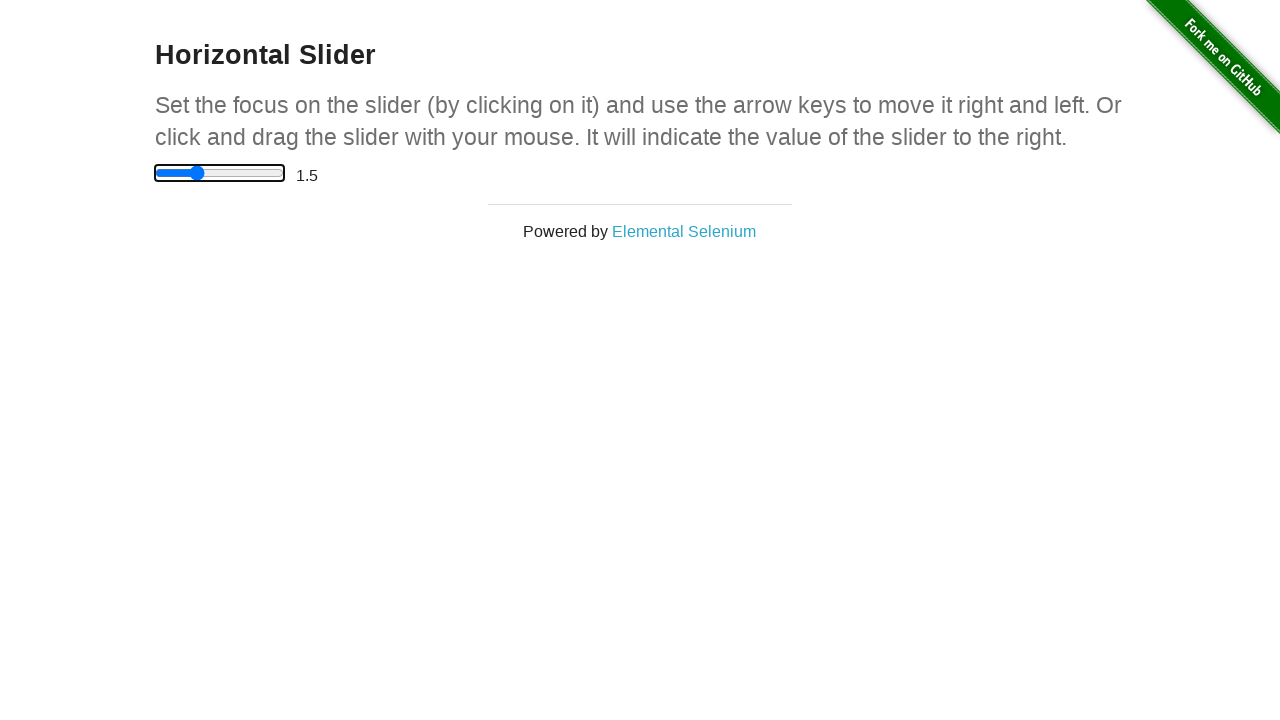

Pressed ArrowRight key to move slider on input[type='range']
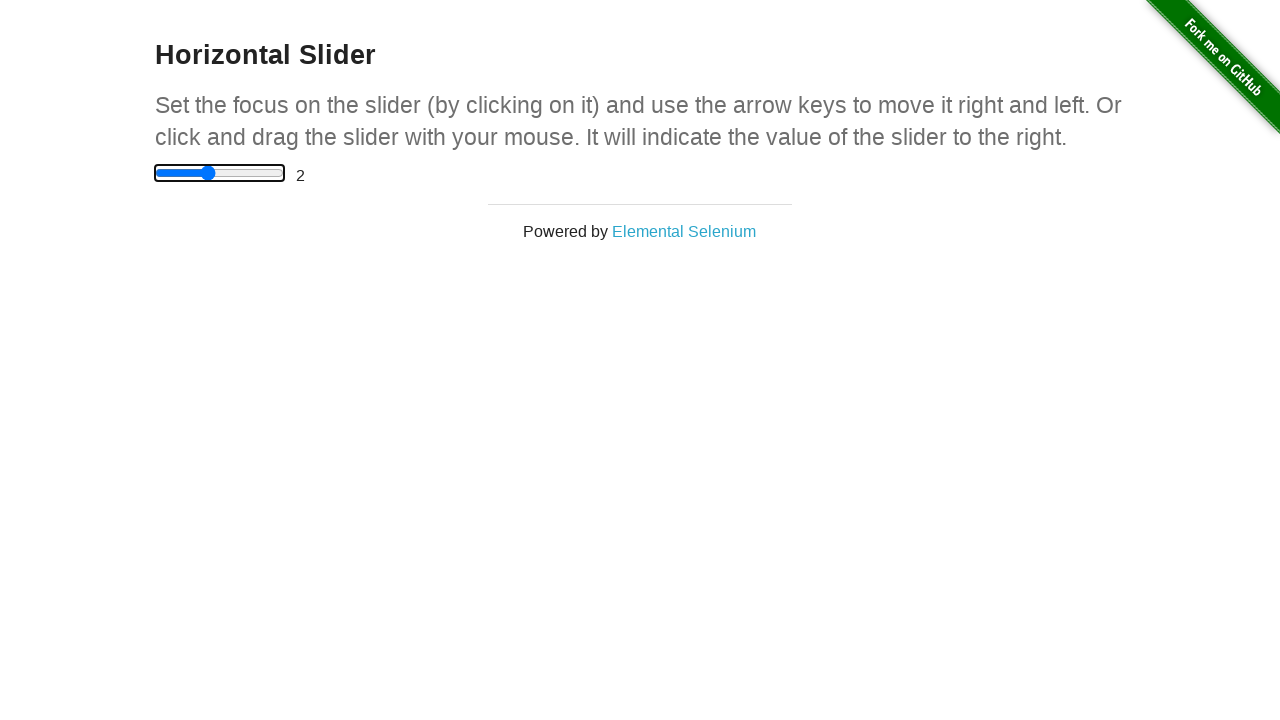

Waited 200ms for slider value to update
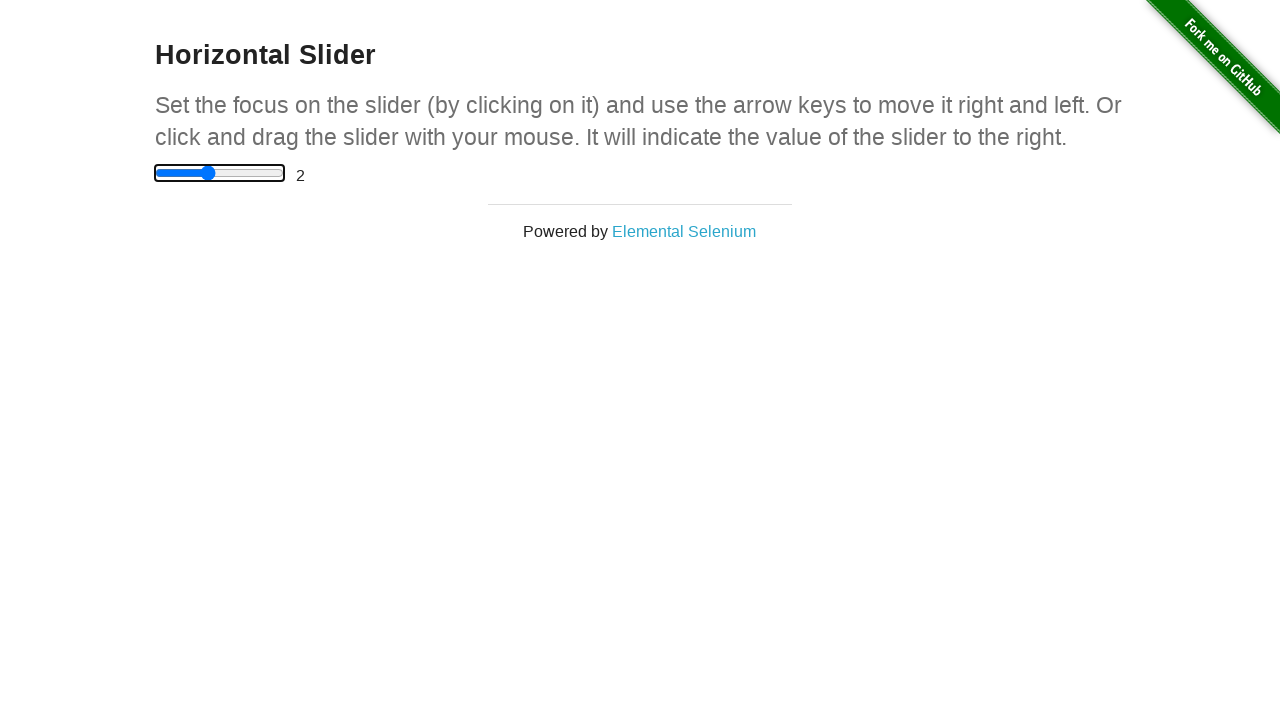

Retrieved current slider value: 2
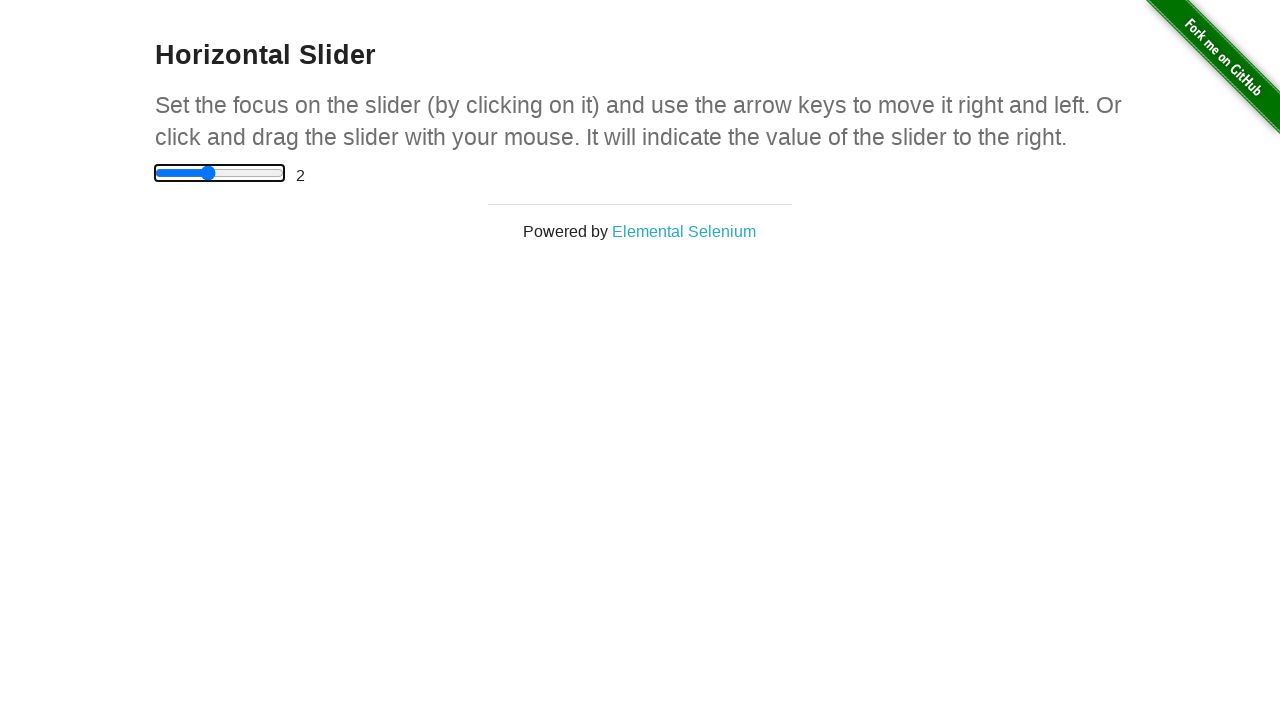

Pressed ArrowRight key to move slider on input[type='range']
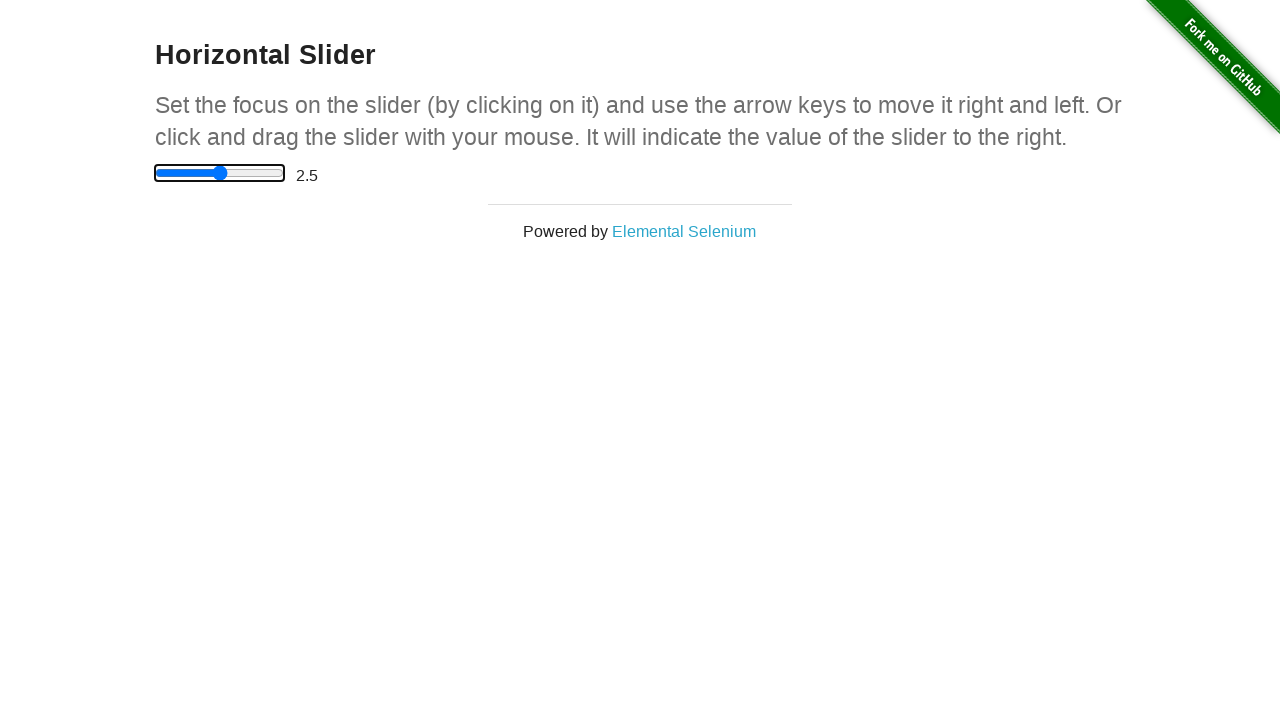

Waited 200ms for slider value to update
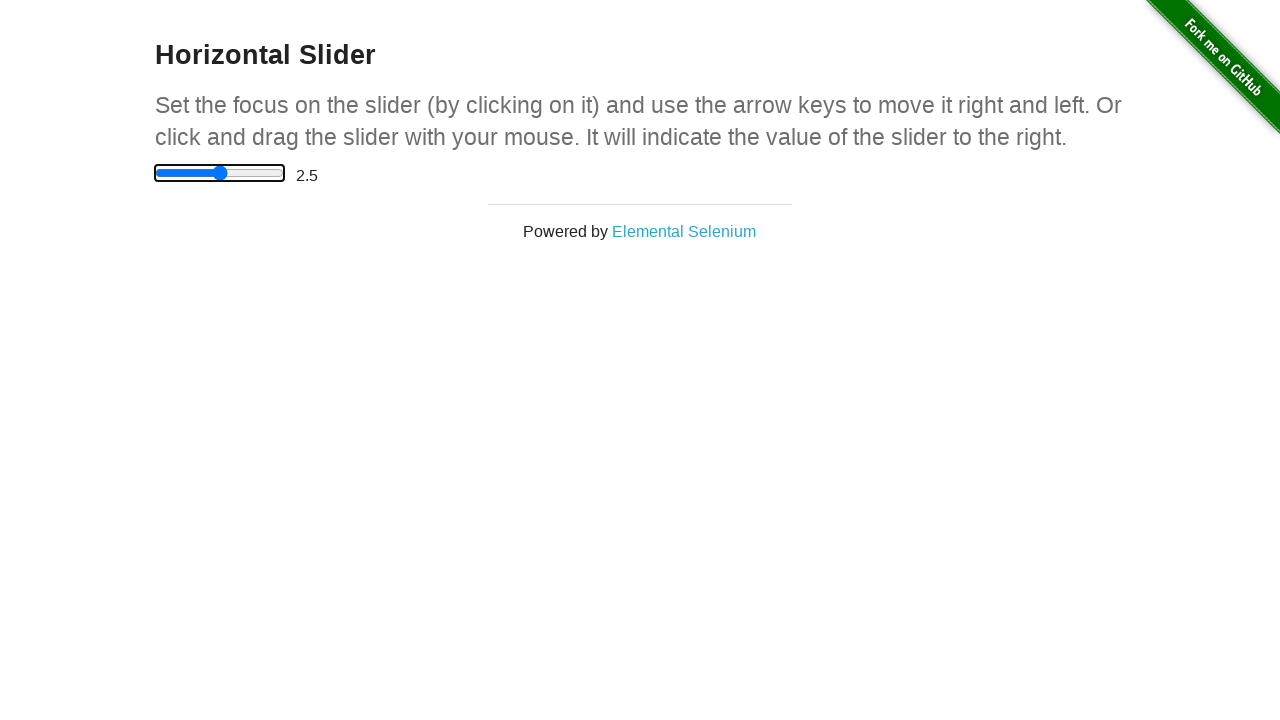

Retrieved current slider value: 2.5
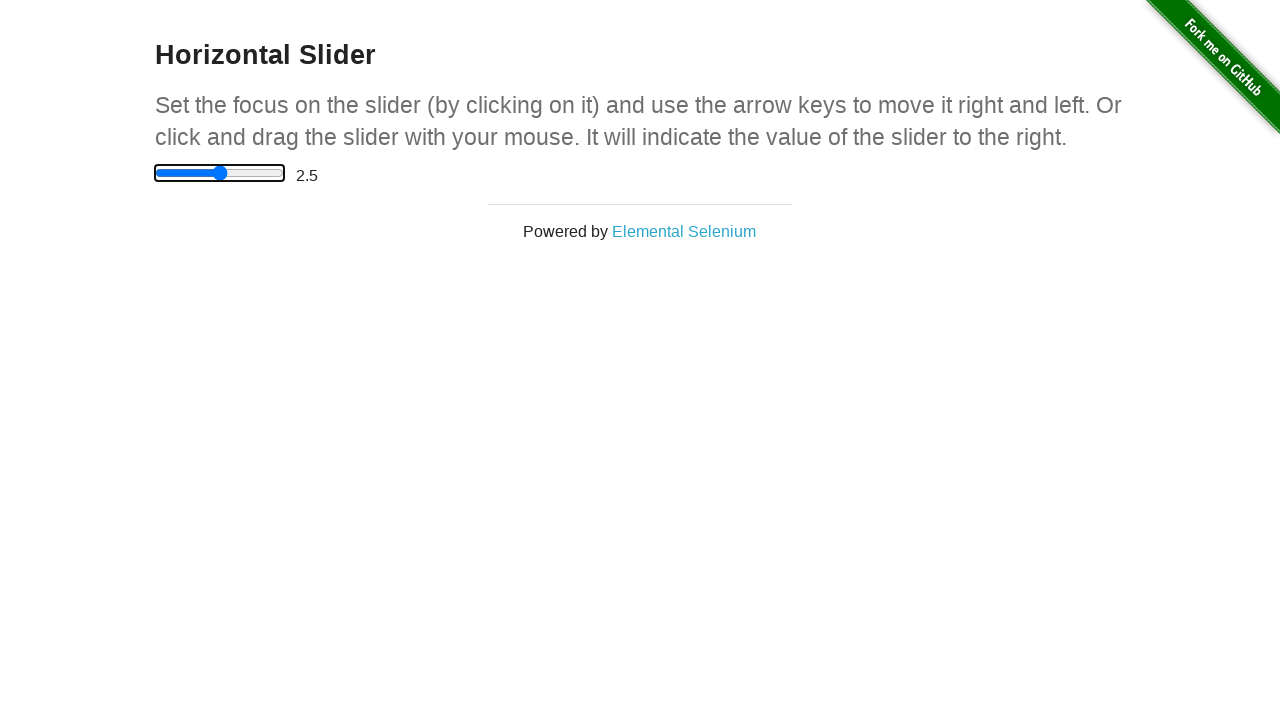

Pressed ArrowRight key to move slider on input[type='range']
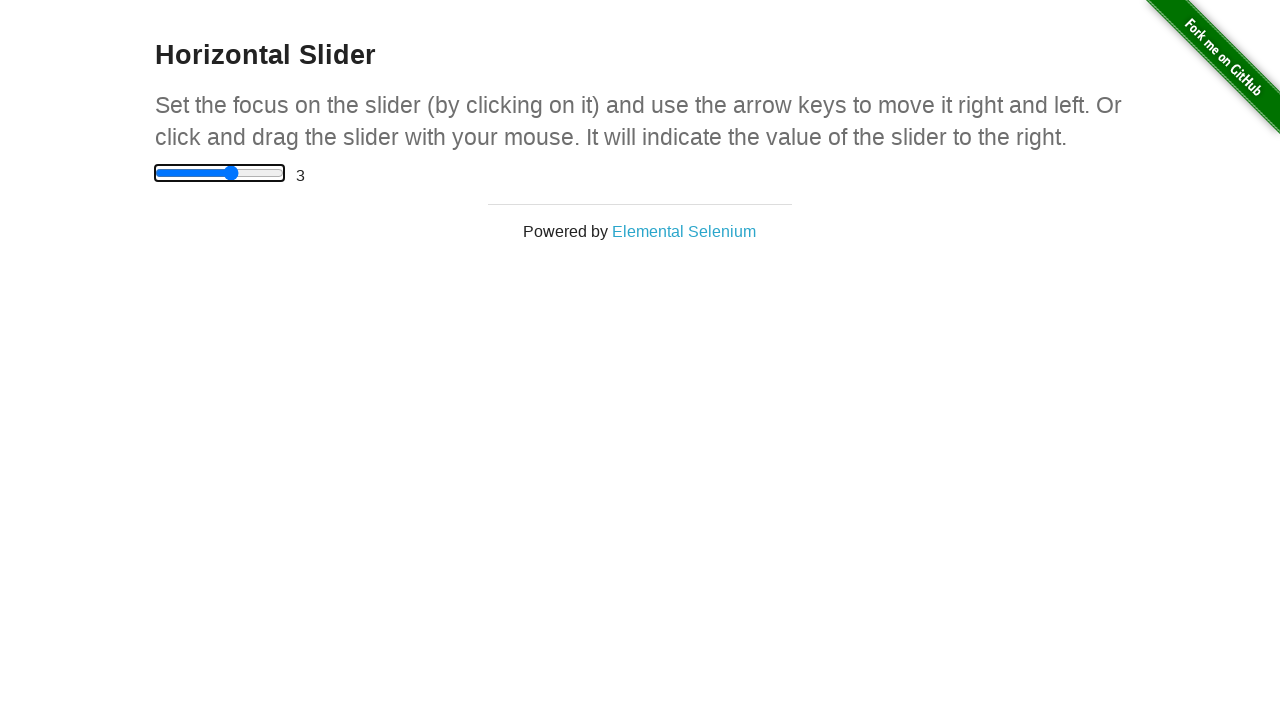

Waited 200ms for slider value to update
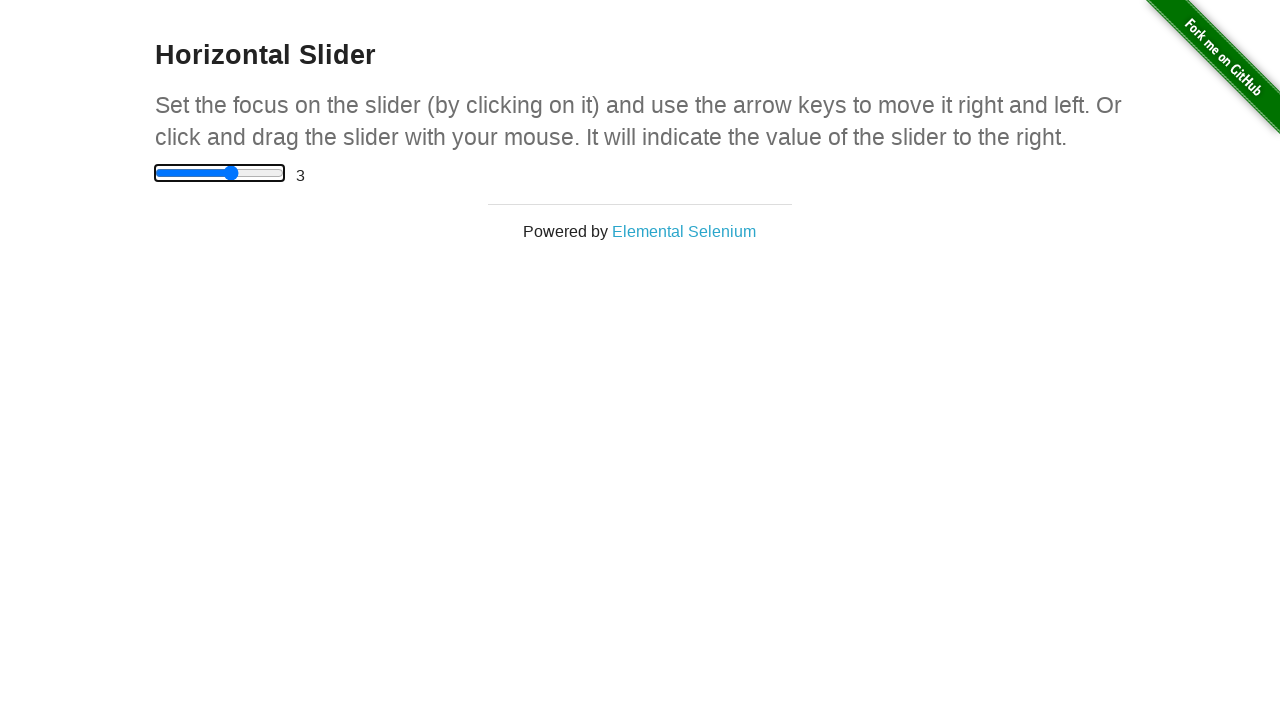

Retrieved current slider value: 3
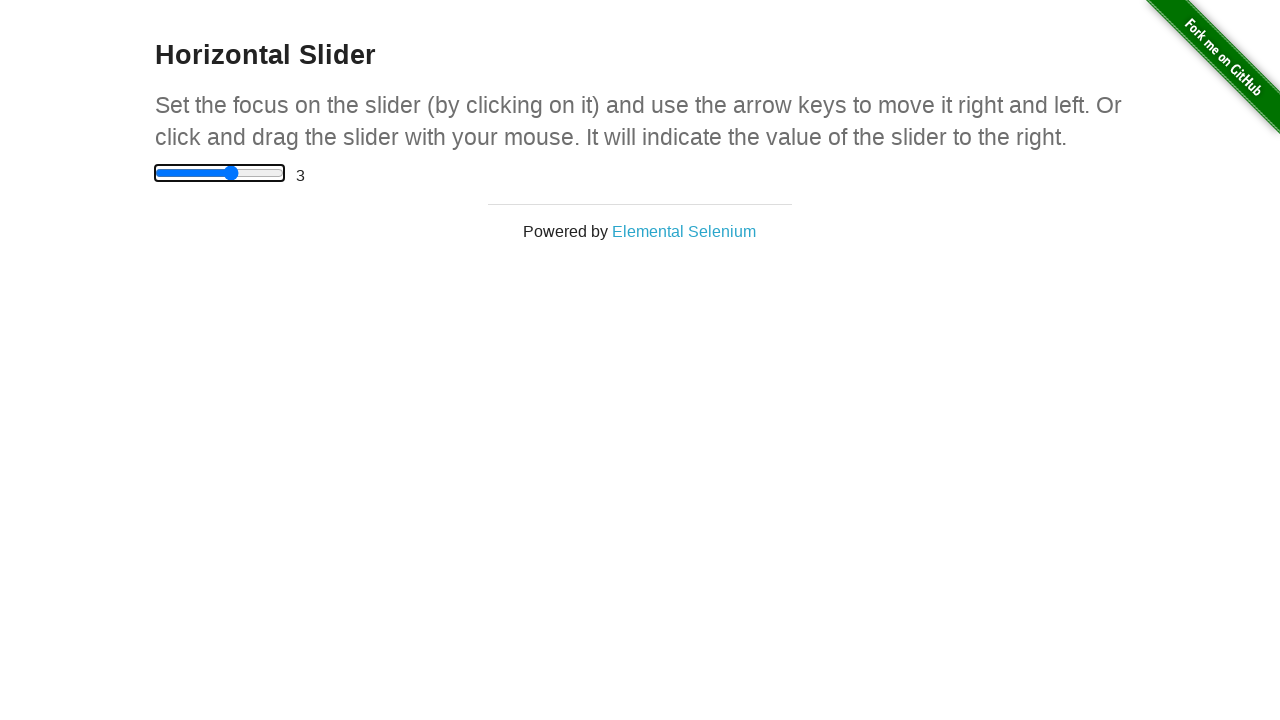

Pressed ArrowRight key to move slider on input[type='range']
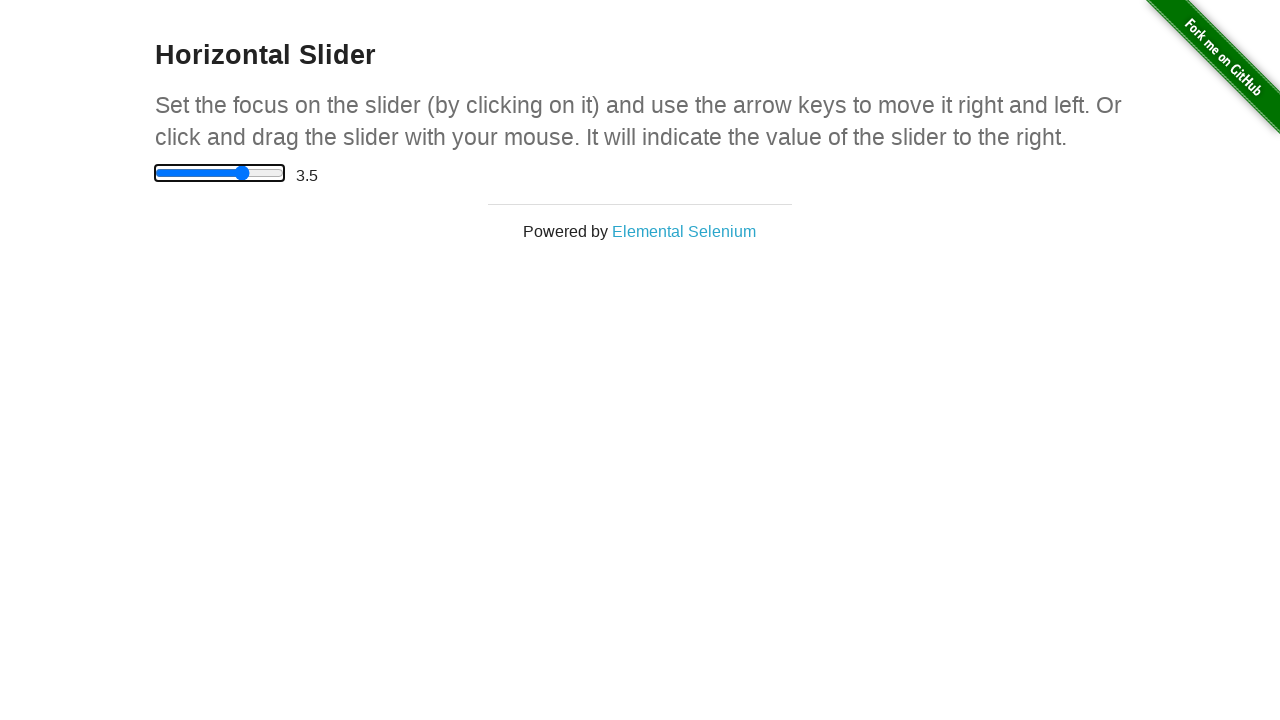

Waited 200ms for slider value to update
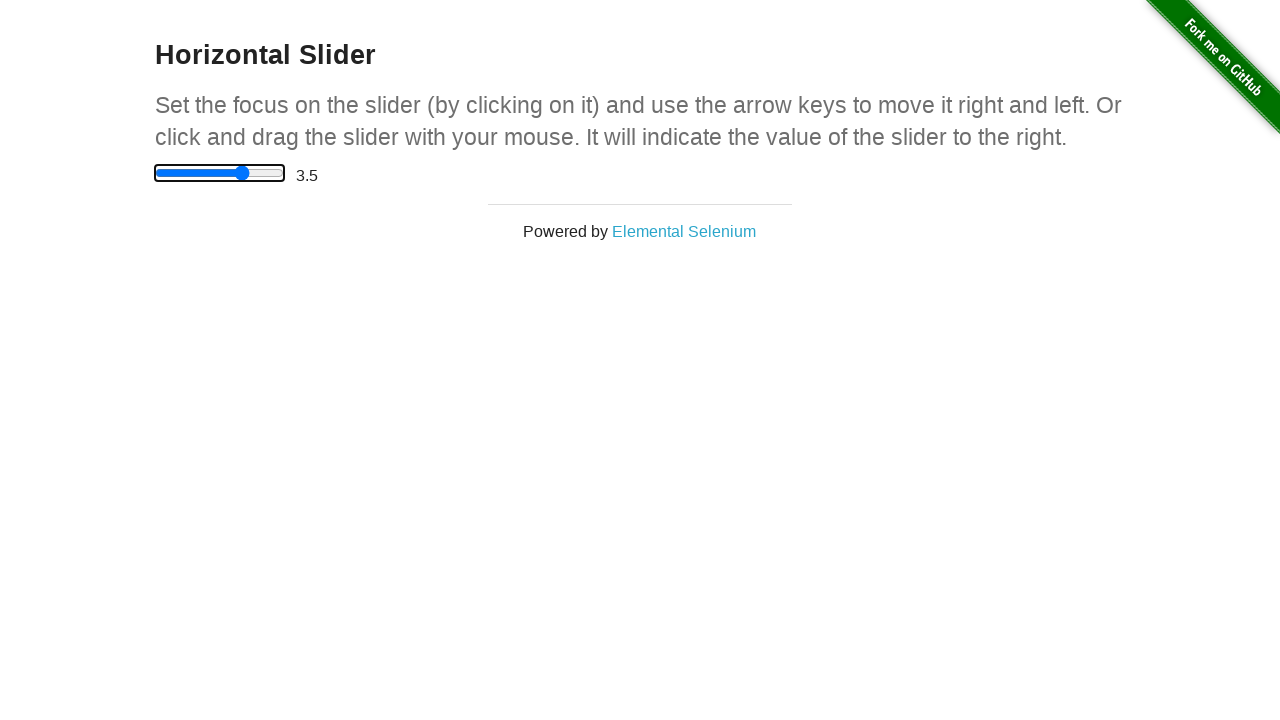

Retrieved current slider value: 3.5
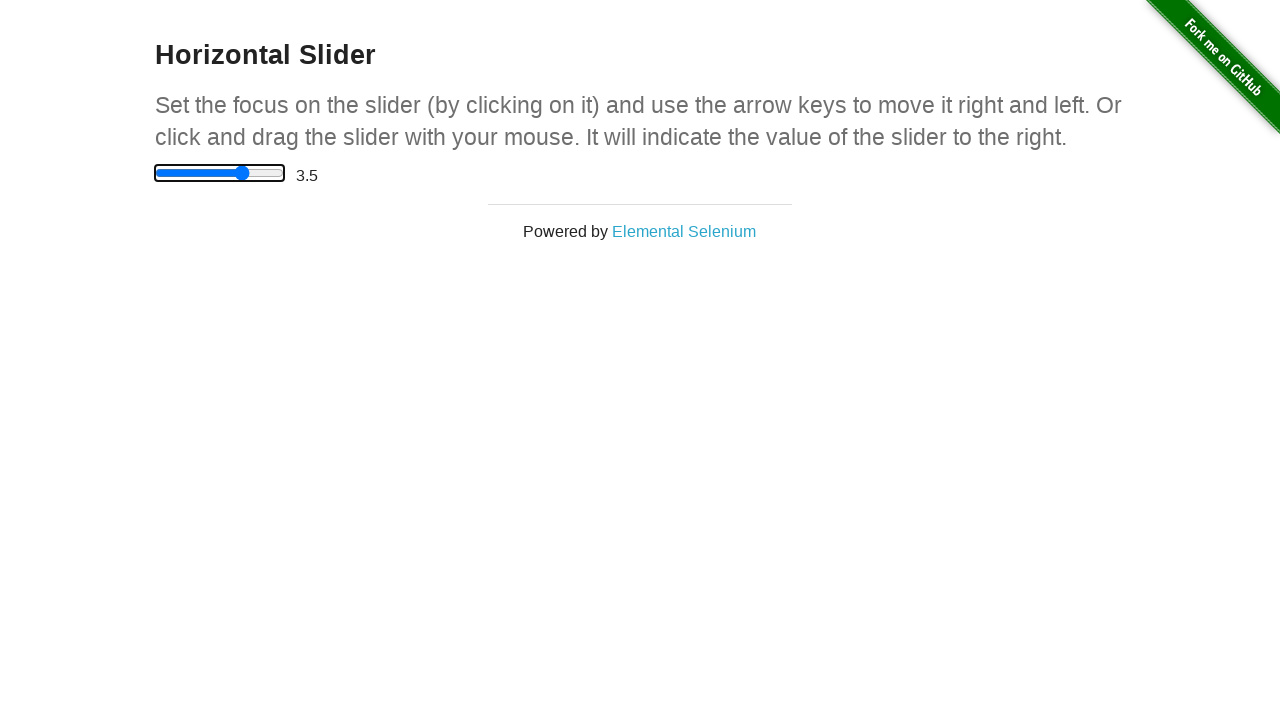

Pressed ArrowRight key to move slider on input[type='range']
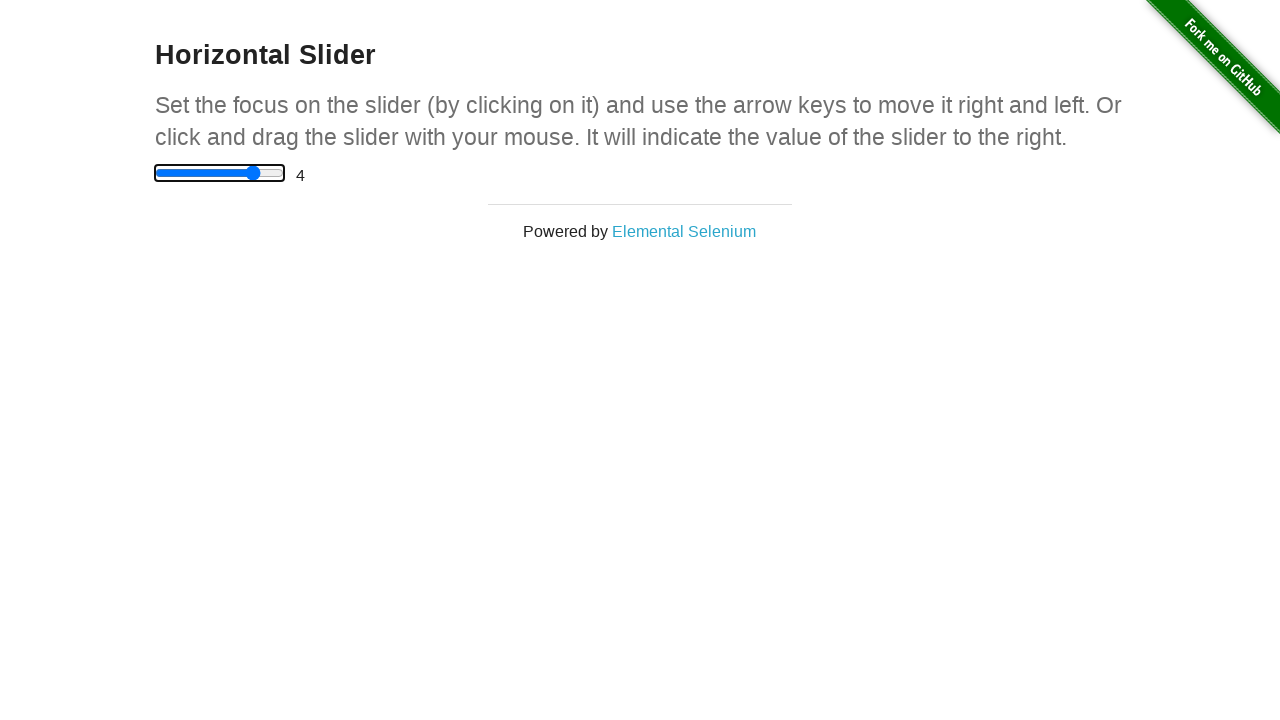

Waited 200ms for slider value to update
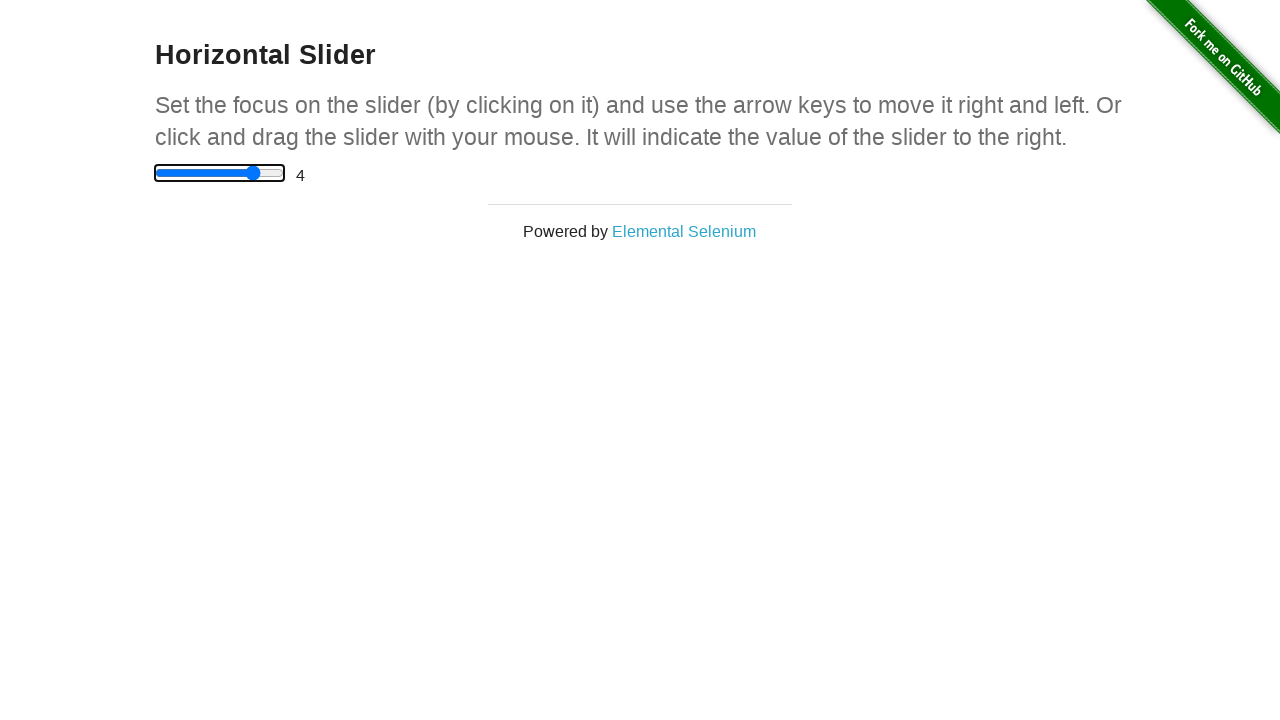

Retrieved current slider value: 4
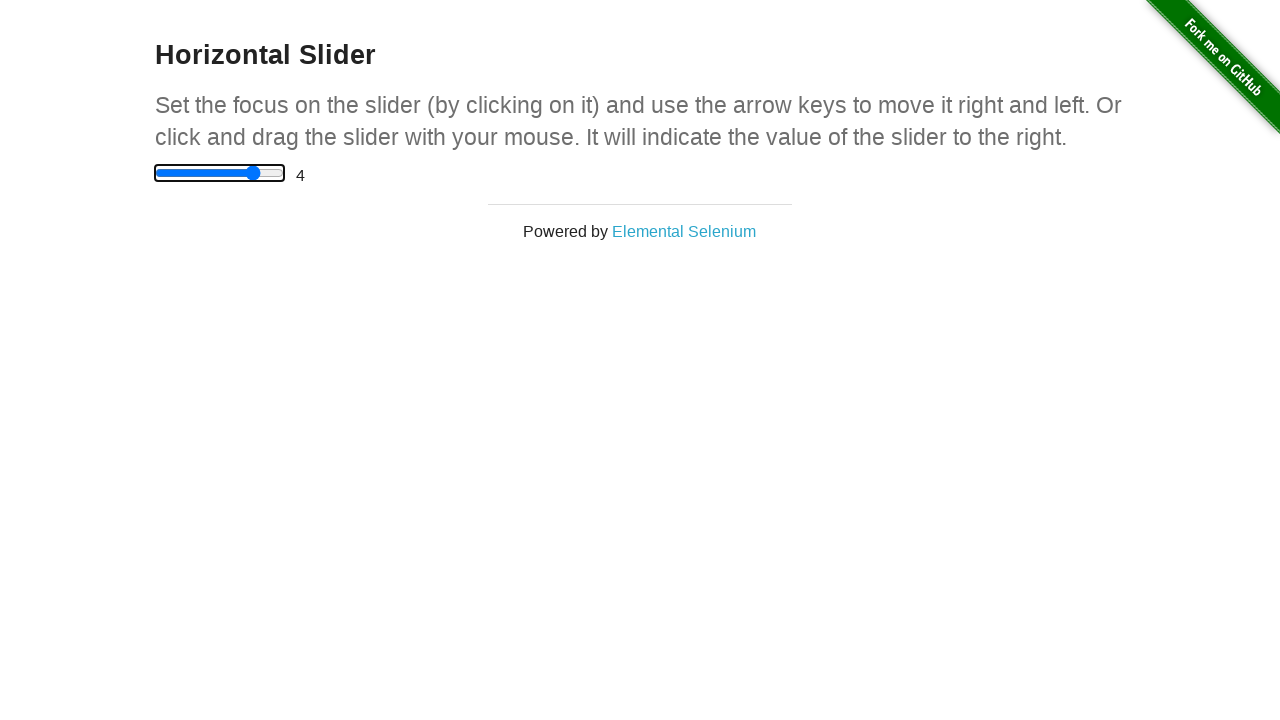

Pressed ArrowRight key to move slider on input[type='range']
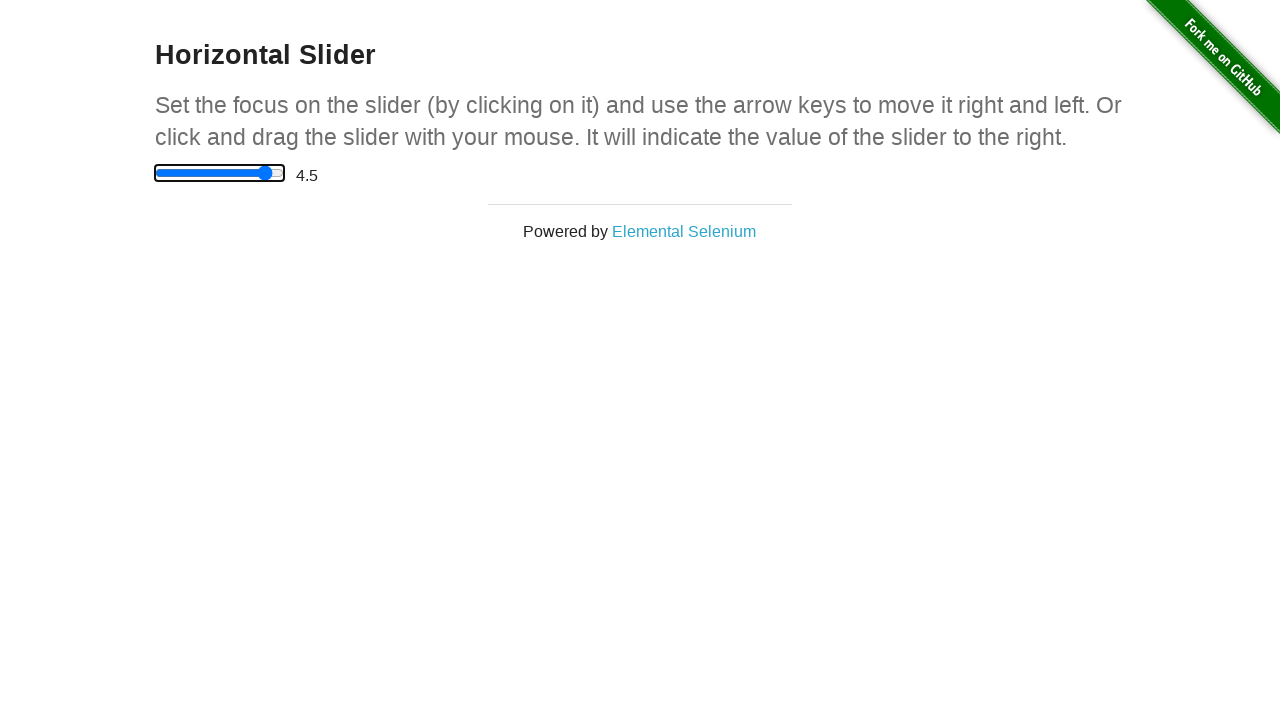

Waited 200ms for slider value to update
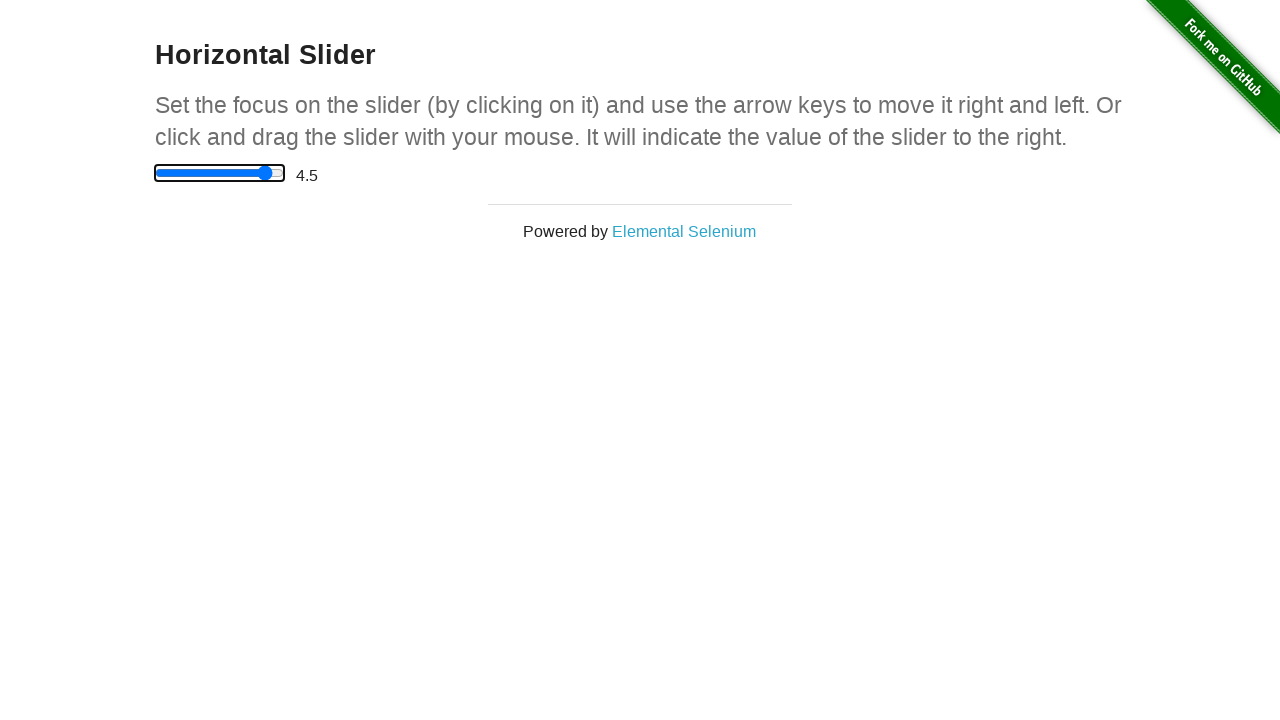

Retrieved current slider value: 4.5
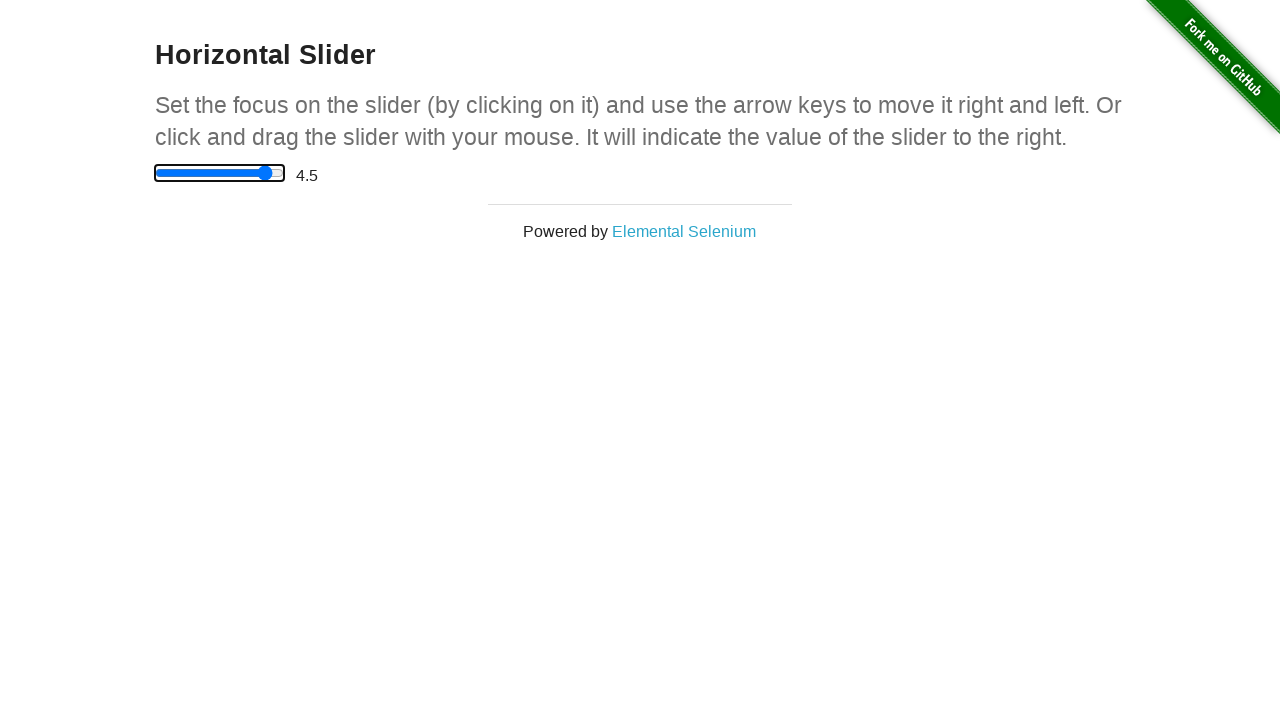

Verified slider reached target value: 4.5
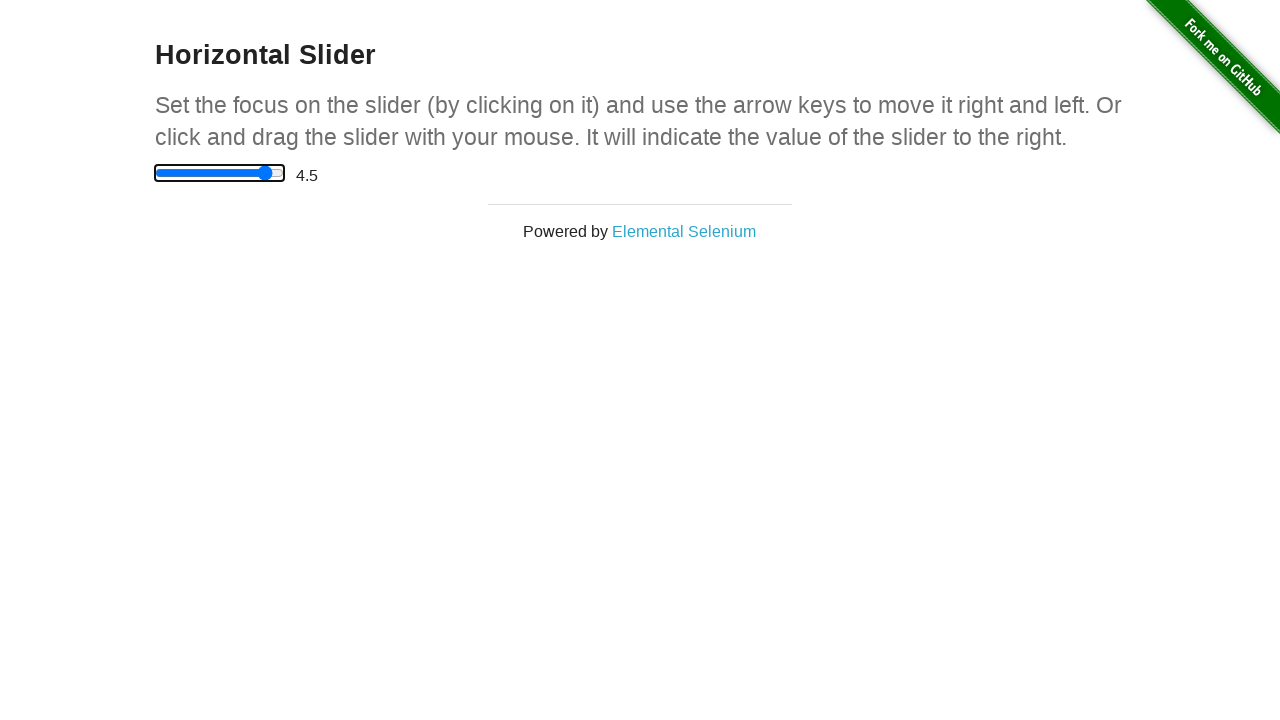

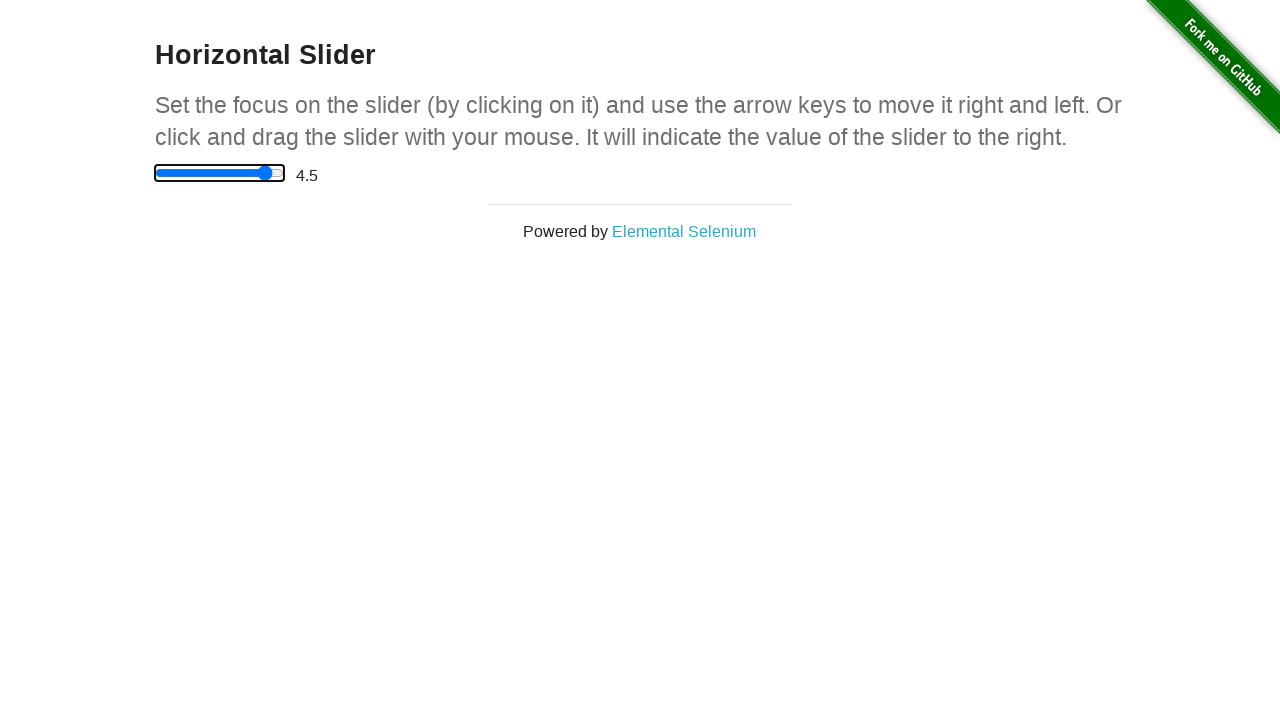